Tests a dynamic loading page by clicking a start button and waiting for content to load. The page demonstrates a hidden element that becomes visible after clicking.

Starting URL: http://the-internet.herokuapp.com/dynamic_loading/1

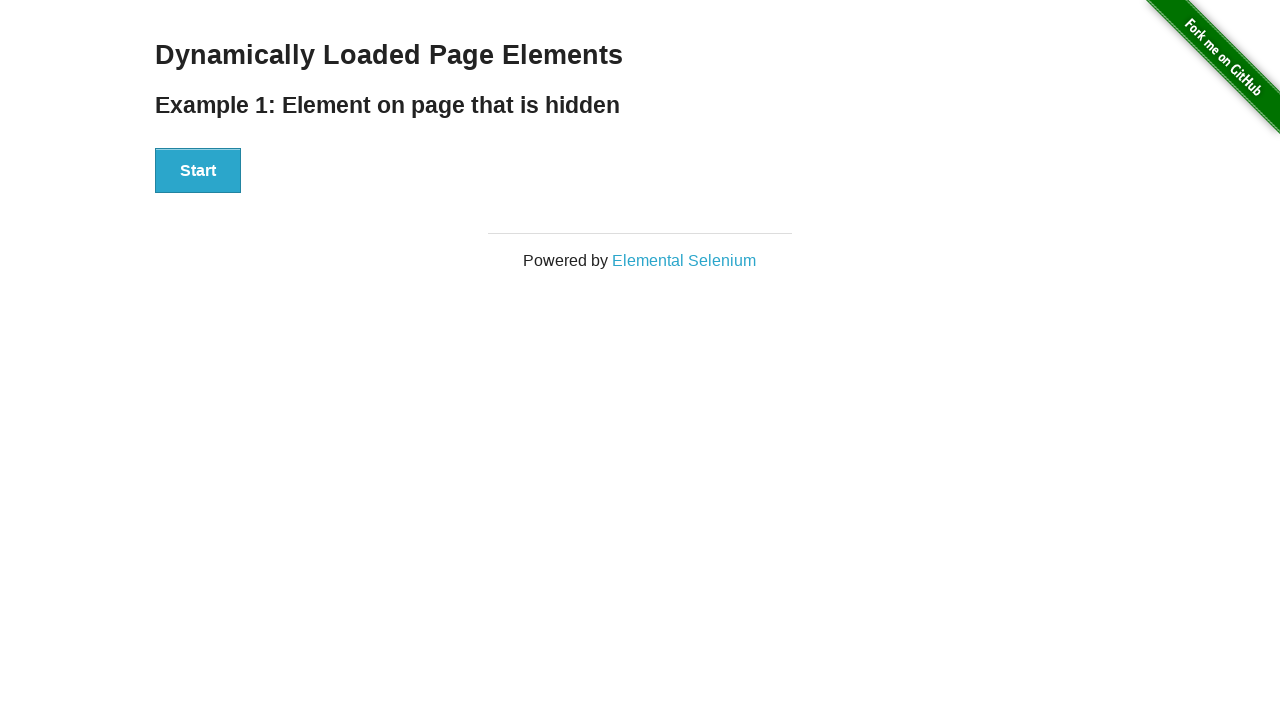

Start button element is ready on the page
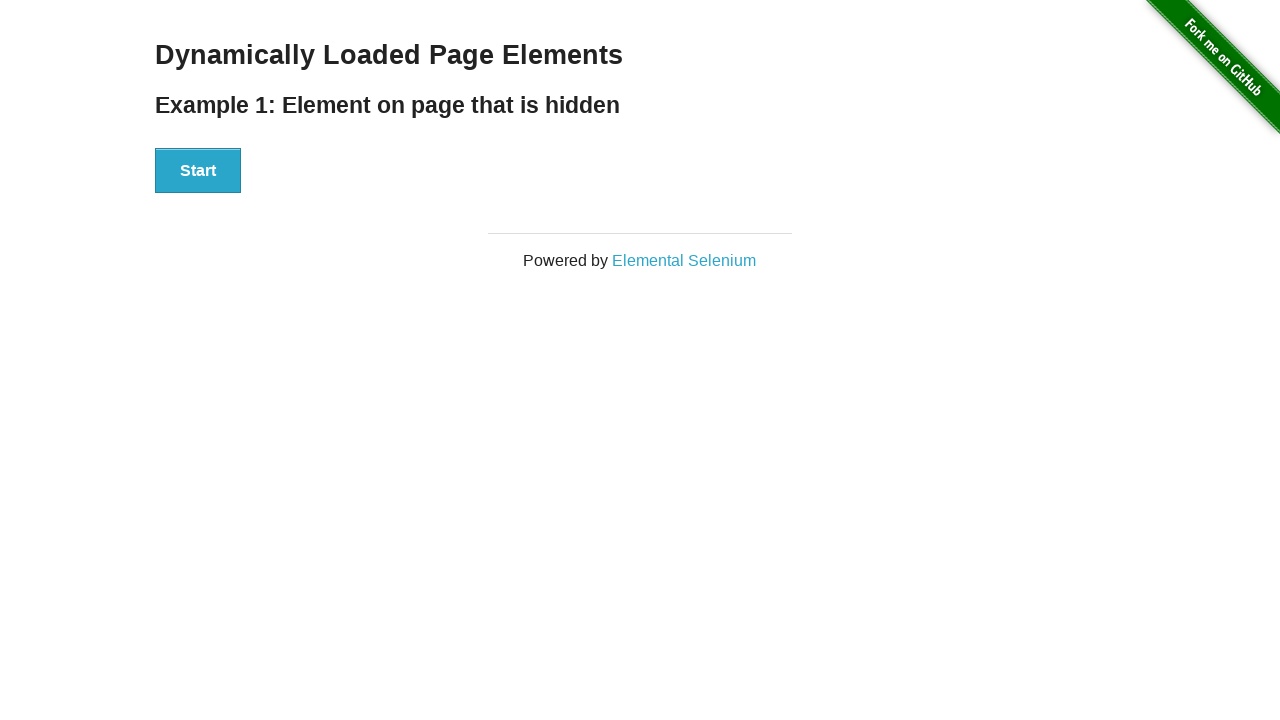

Clicked the Start button to trigger dynamic loading at (198, 171) on #start button
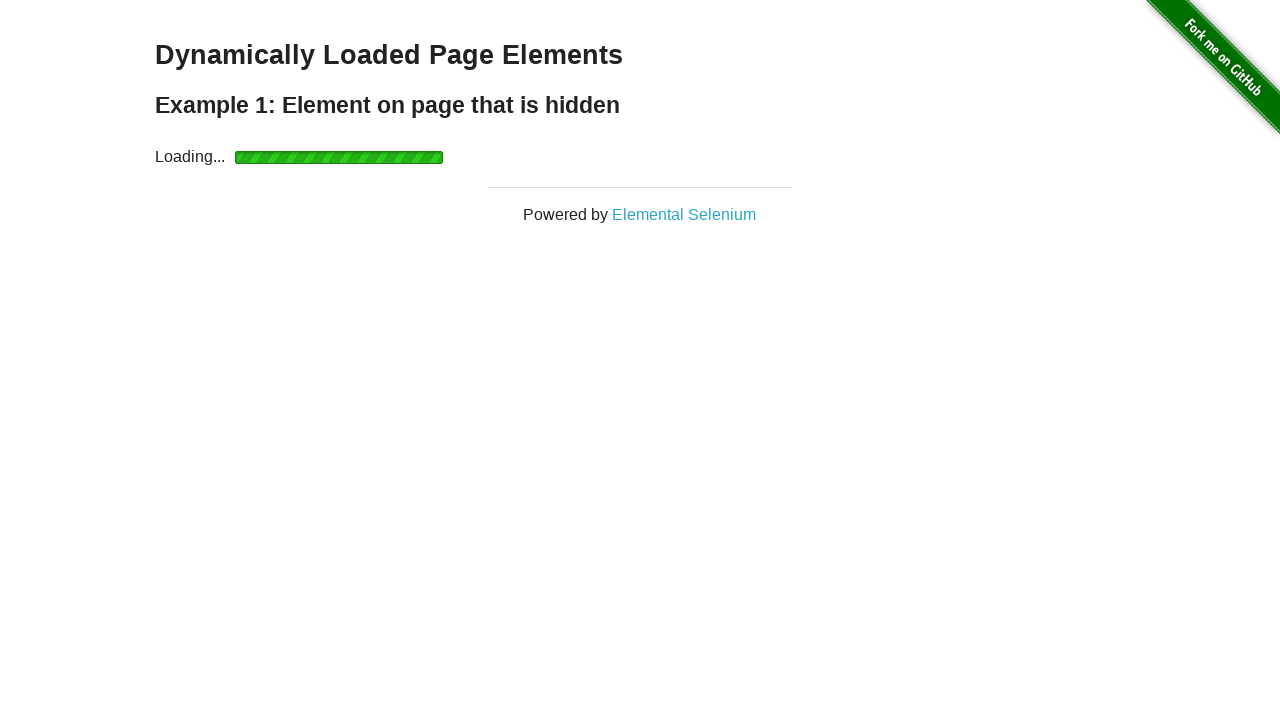

Dynamic content finished loading and became visible
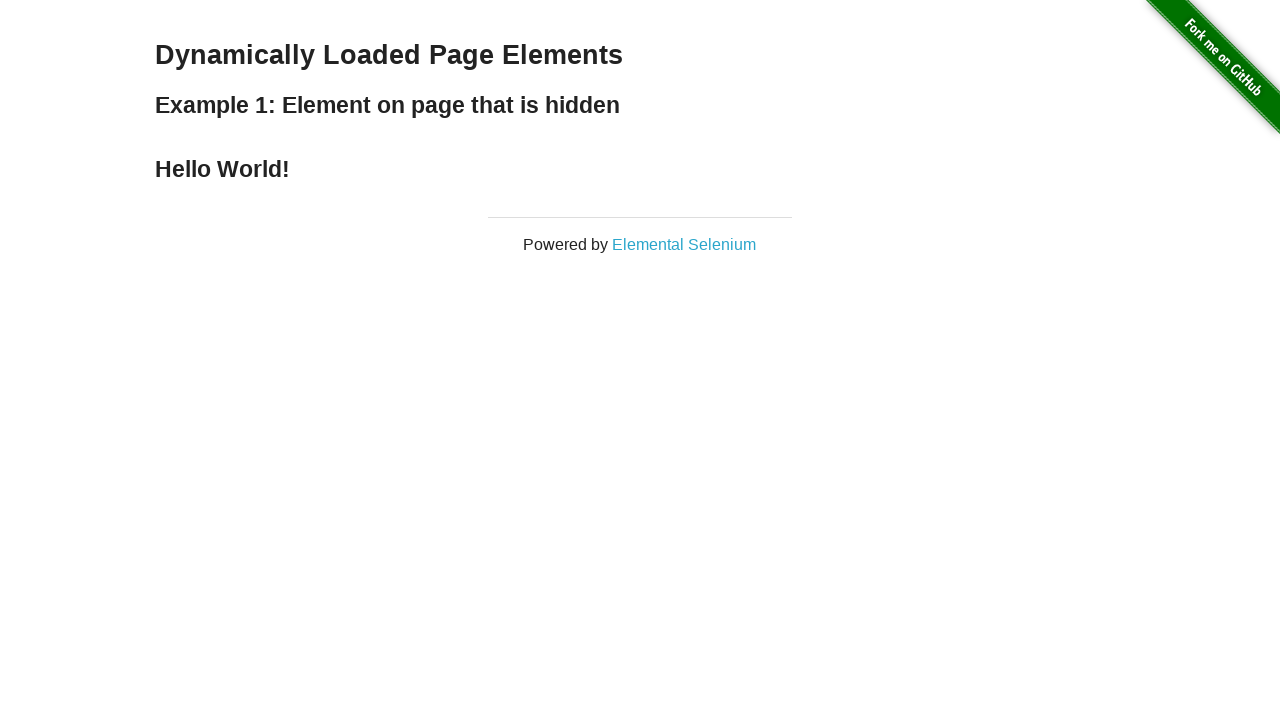

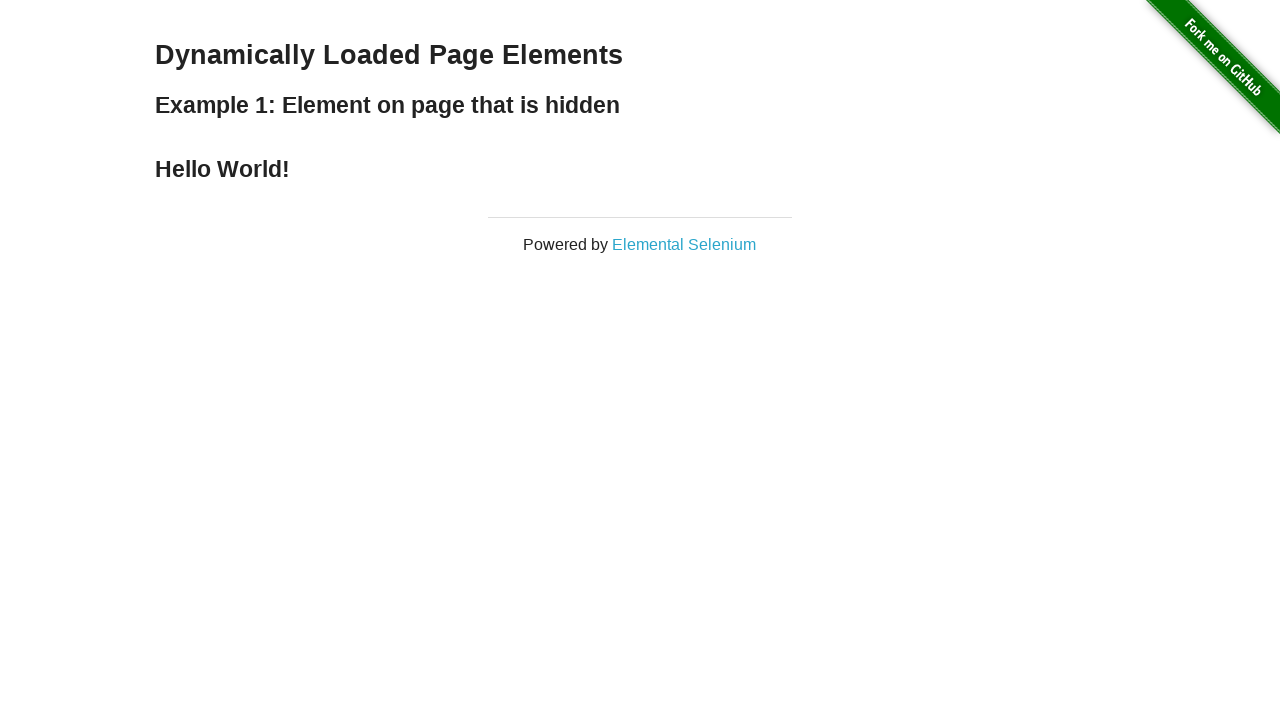